Tests form filling on DemoQA text box page by entering full name, email, current address, and permanent address fields, then navigates to herokuapp status codes page and clicks the 200 status code link.

Starting URL: https://demoqa.com/text-box

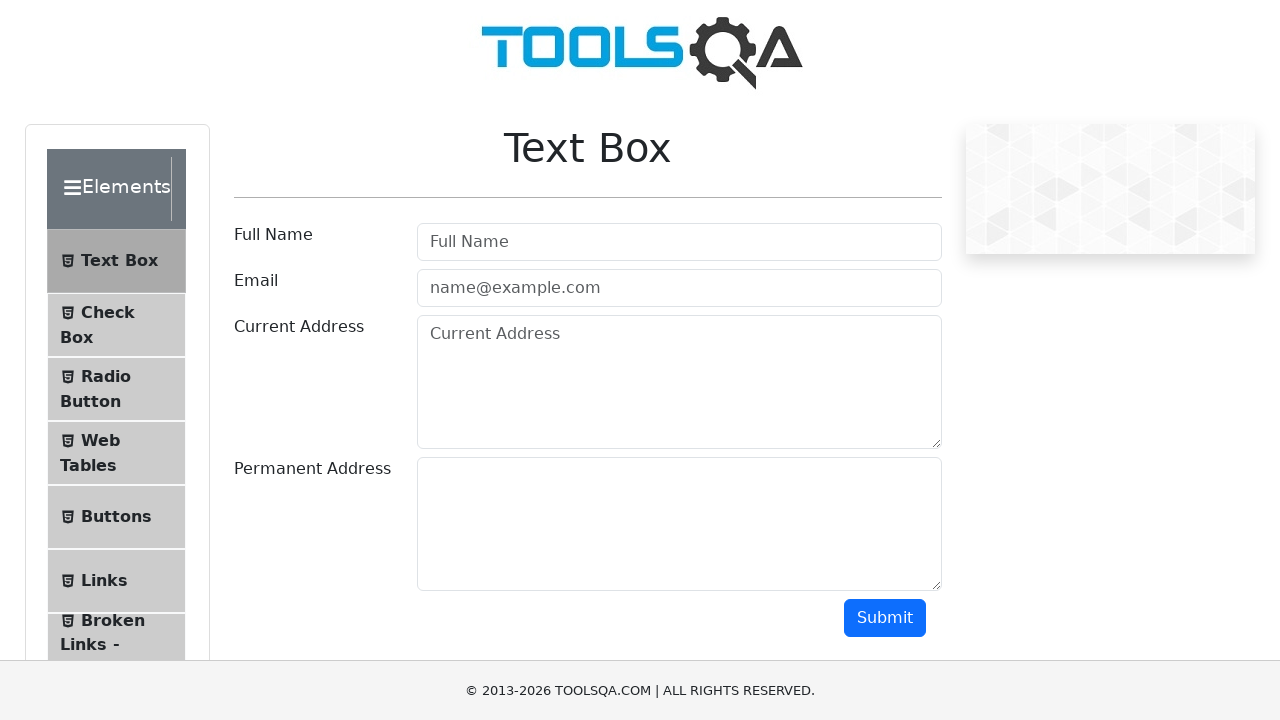

Filled Full Name field with 'Igor' on xpath=//input[@placeholder='Full Name']
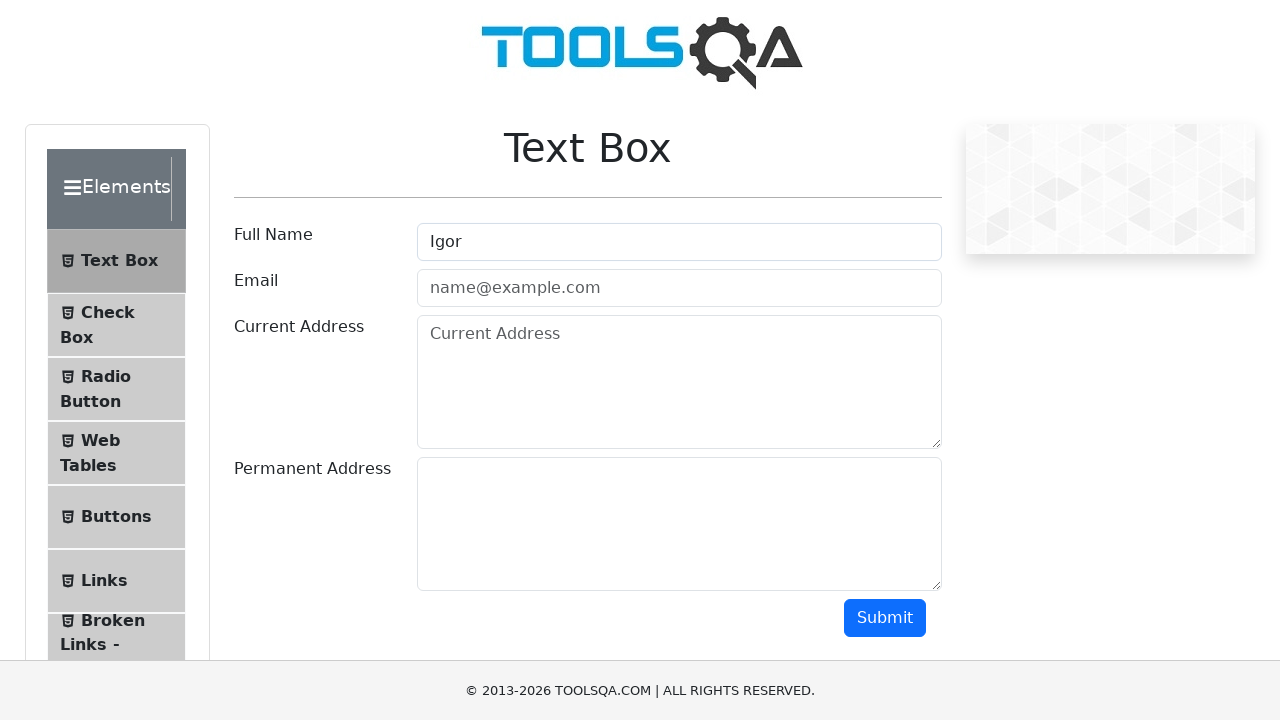

Verified Full Name field contains 'Igor'
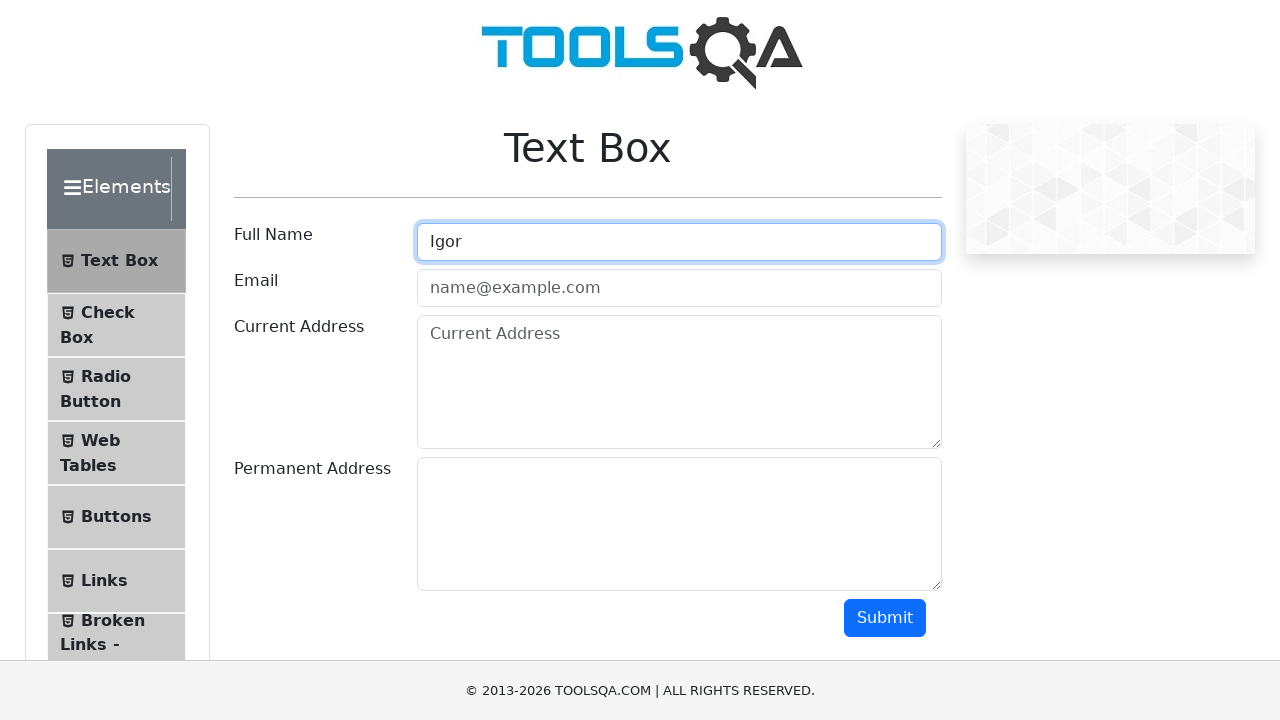

Filled Email field with 'qwer@.com' on xpath=//input[@placeholder='name@example.com']
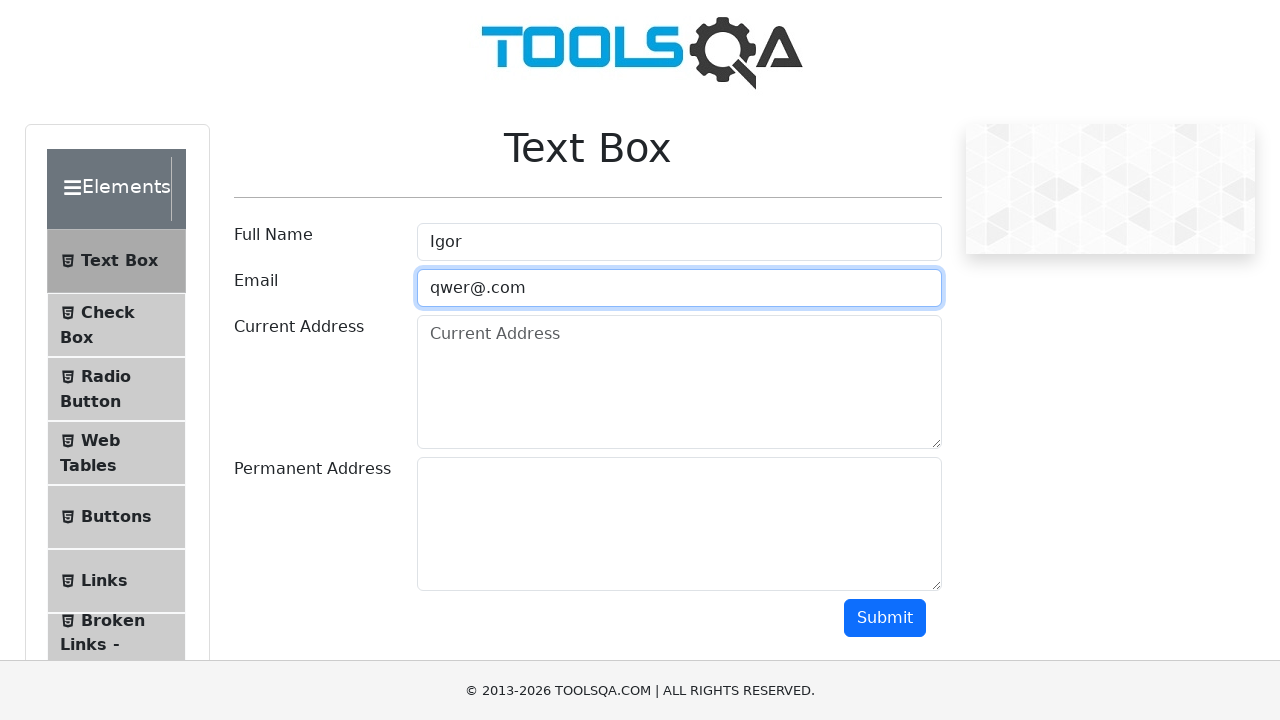

Filled Current Address field with 'Street krolevec 62' on xpath=//textarea[@placeholder='Current Address']
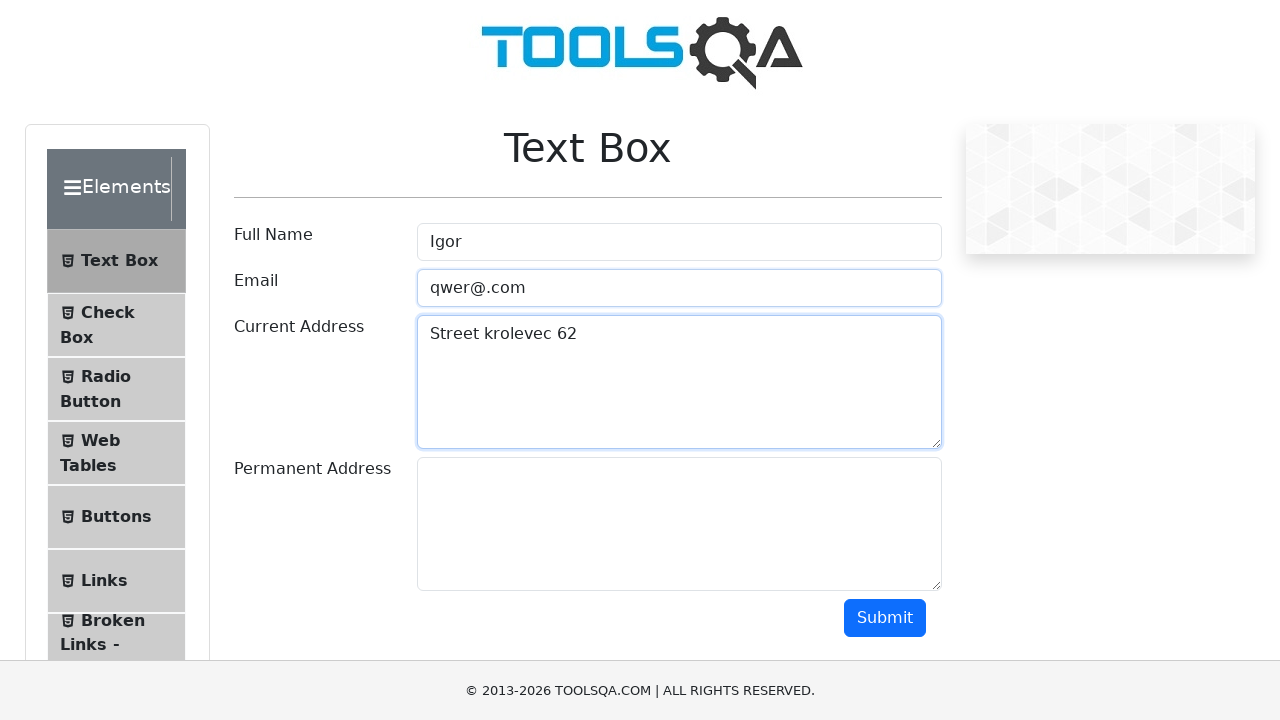

Verified Current Address field contains 'Street krolevec 62'
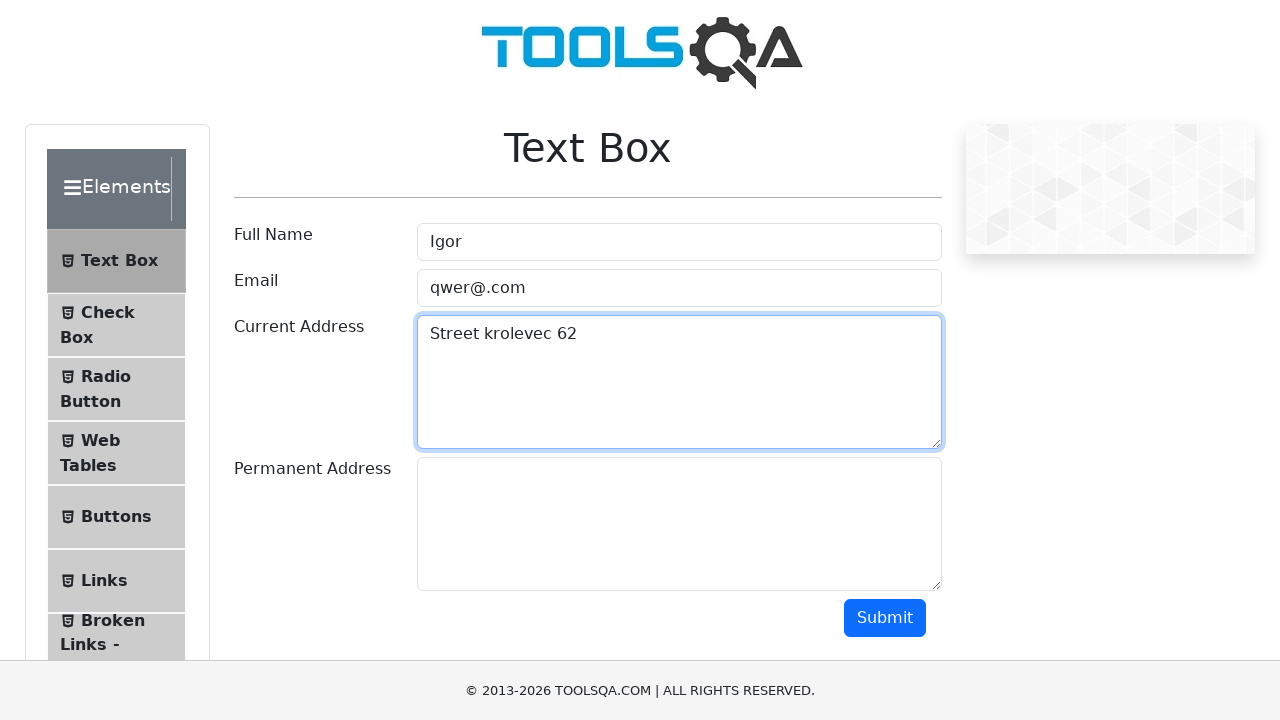

Filled Permanent Address field with 'adrrees 2' on xpath=//textarea[@id='permanentAddress']
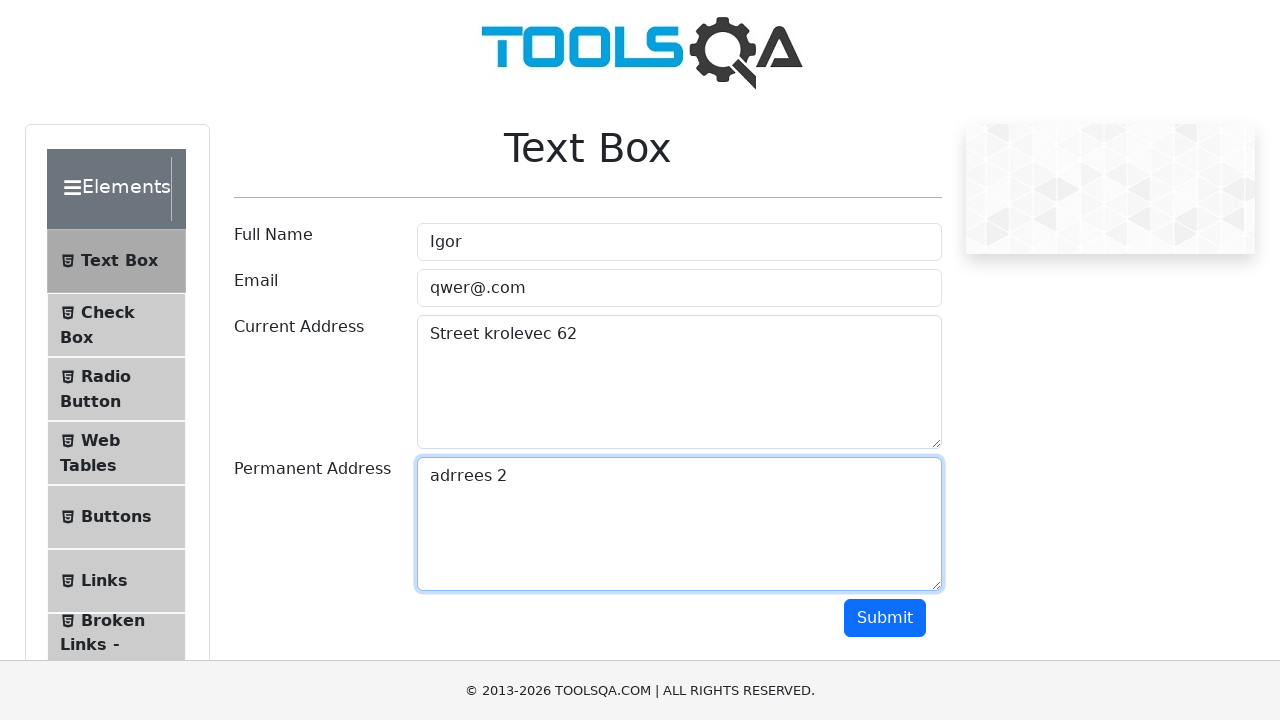

Navigated to herokuapp status codes page
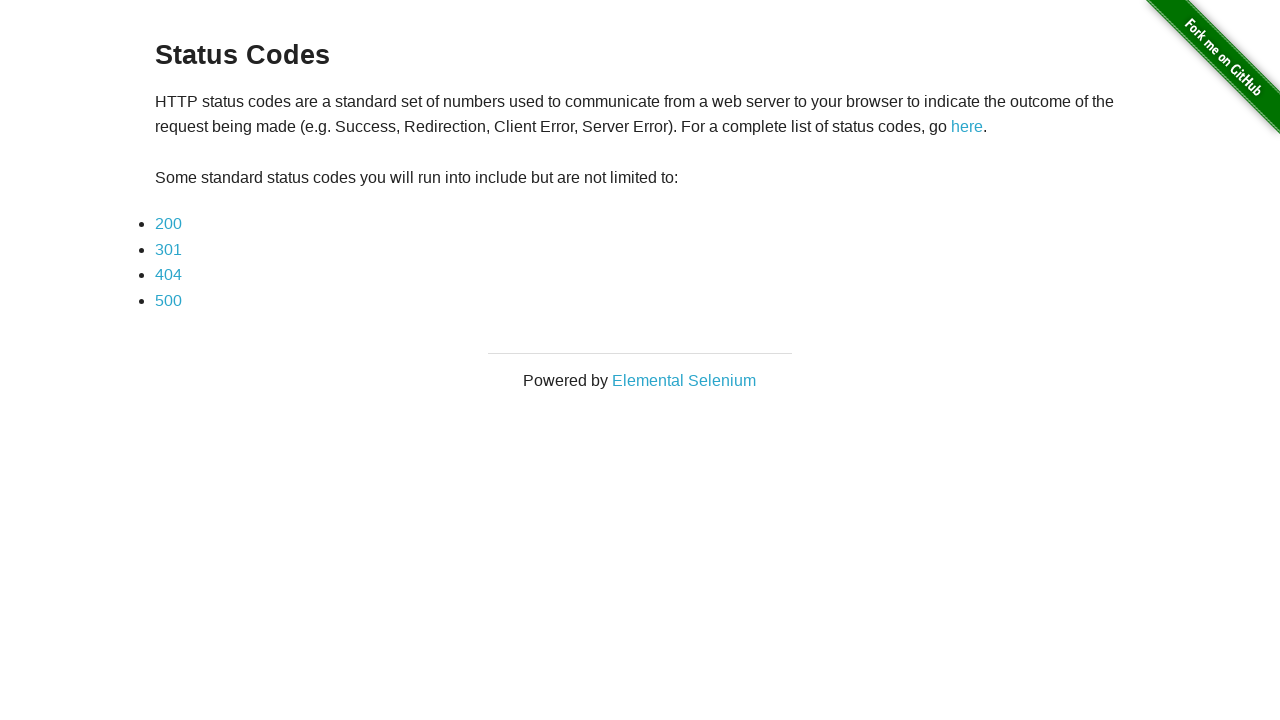

Clicked on the 200 status code link at (168, 224) on xpath=//a[@href='status_codes/200']
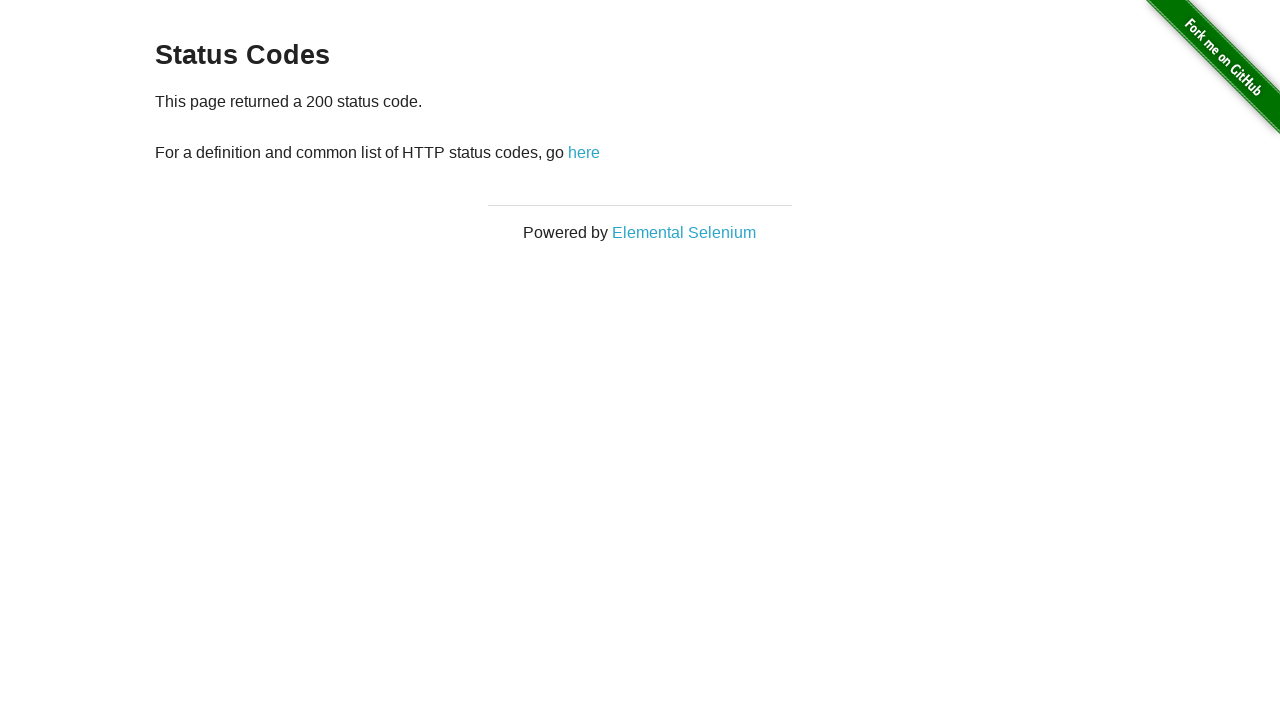

Page load state completed
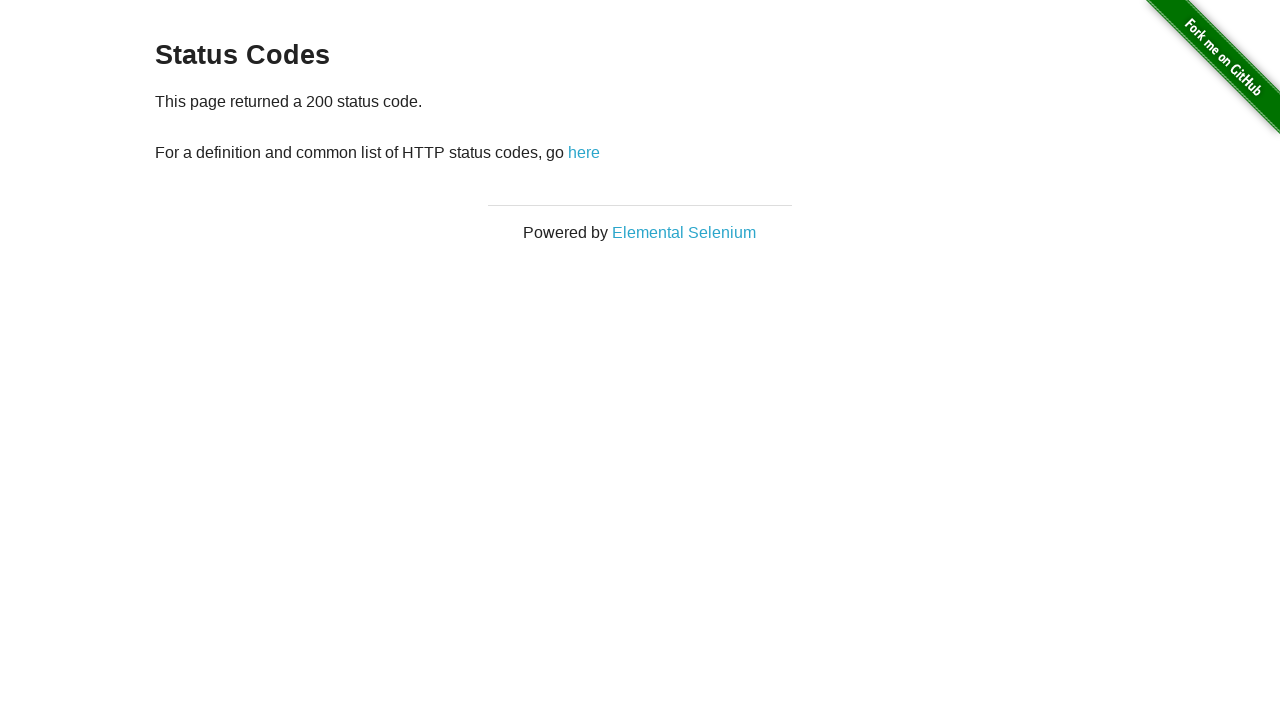

Navigated back to previous page
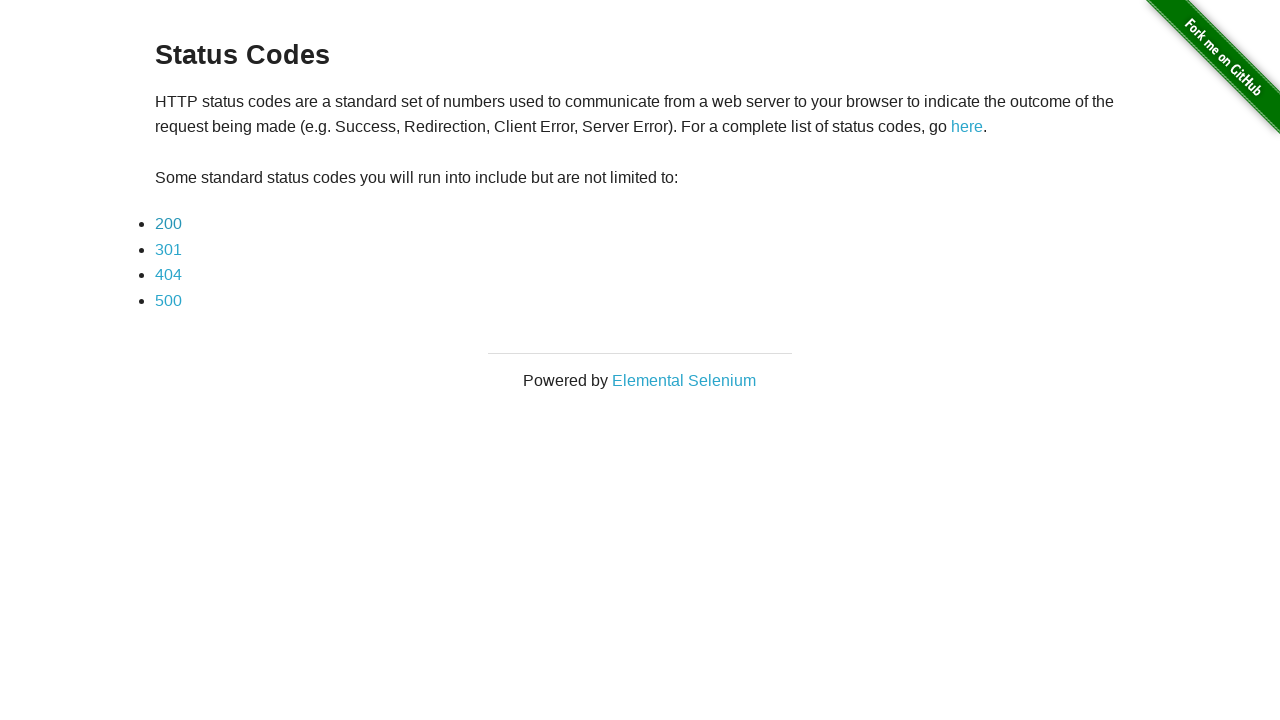

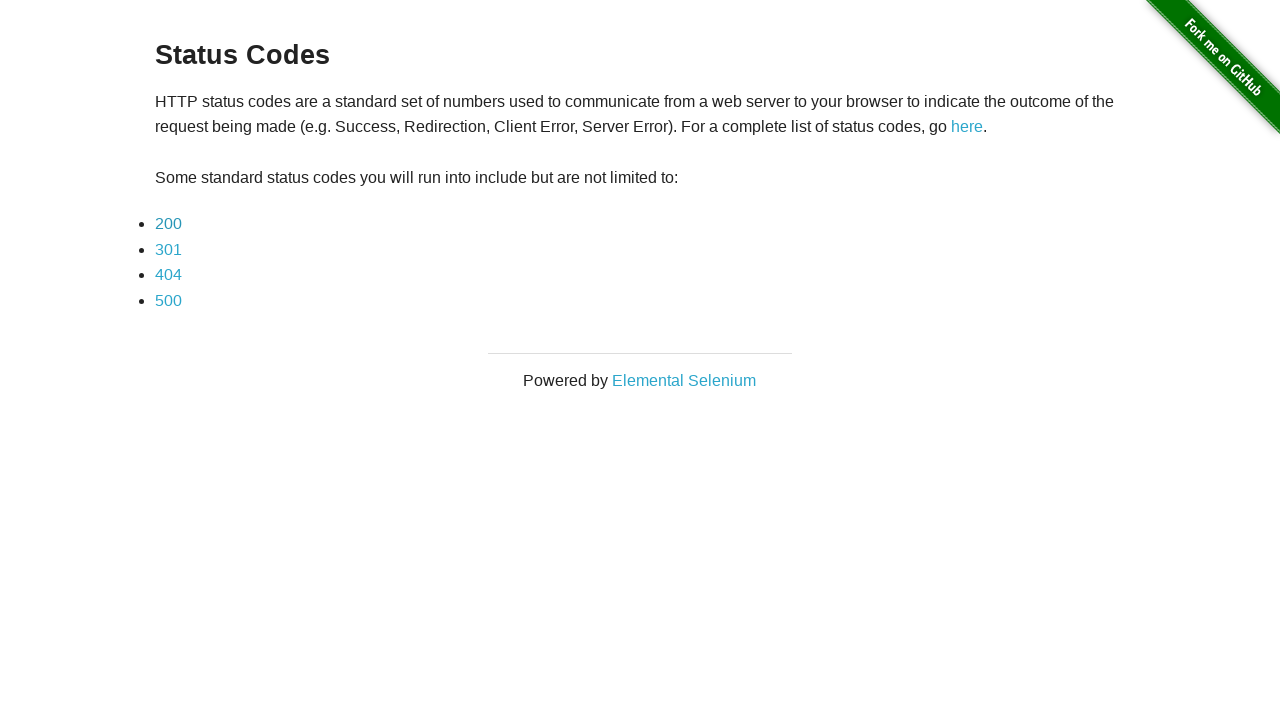